Tests the text input functionality on UI Testing Playground by entering text in an input field and clicking a button, which updates the button's text to match the input value

Starting URL: http://uitestingplayground.com/textinput

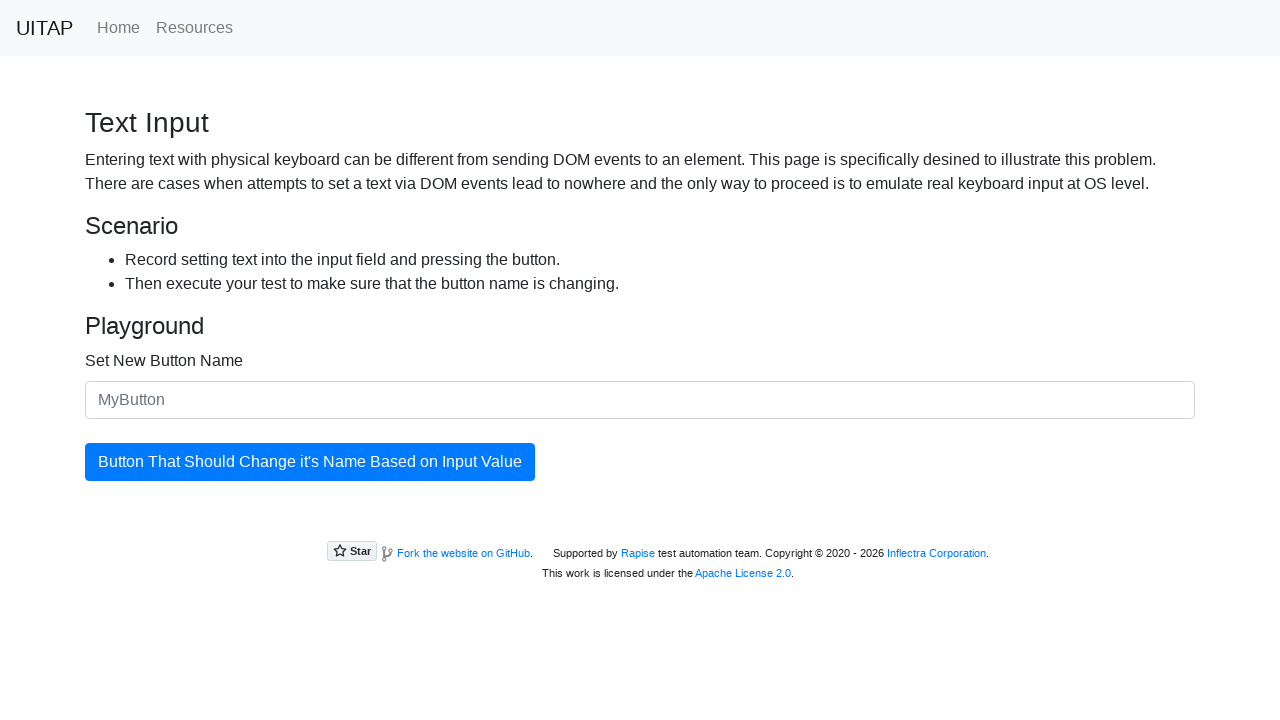

Input field '#newButtonName' is ready
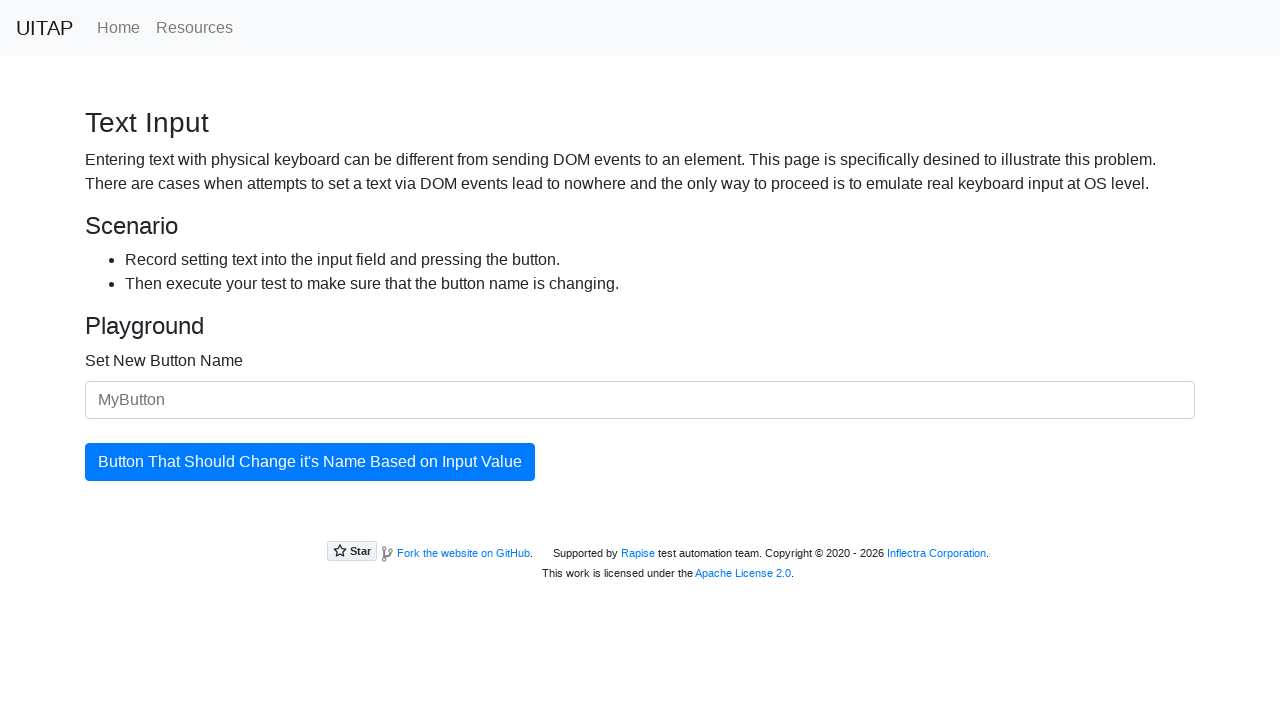

Filled input field with 'SkyPro' on #newButtonName
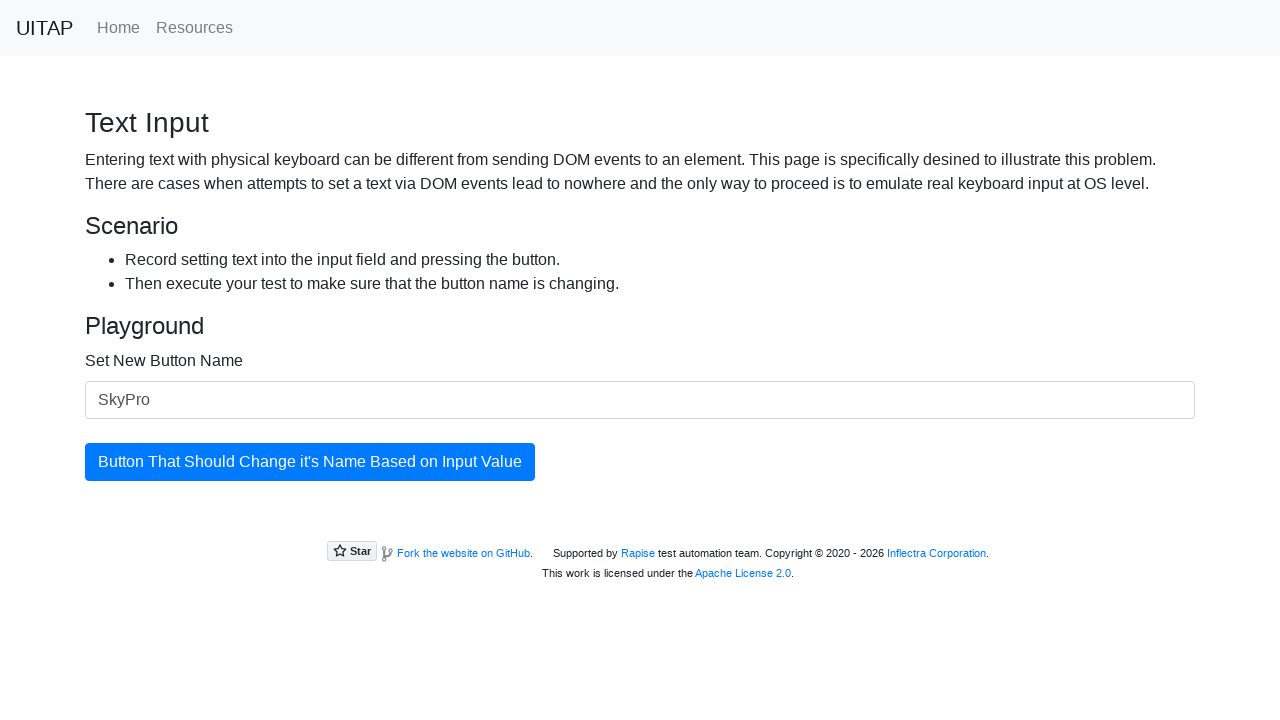

Clicked the update button at (310, 462) on #updatingButton
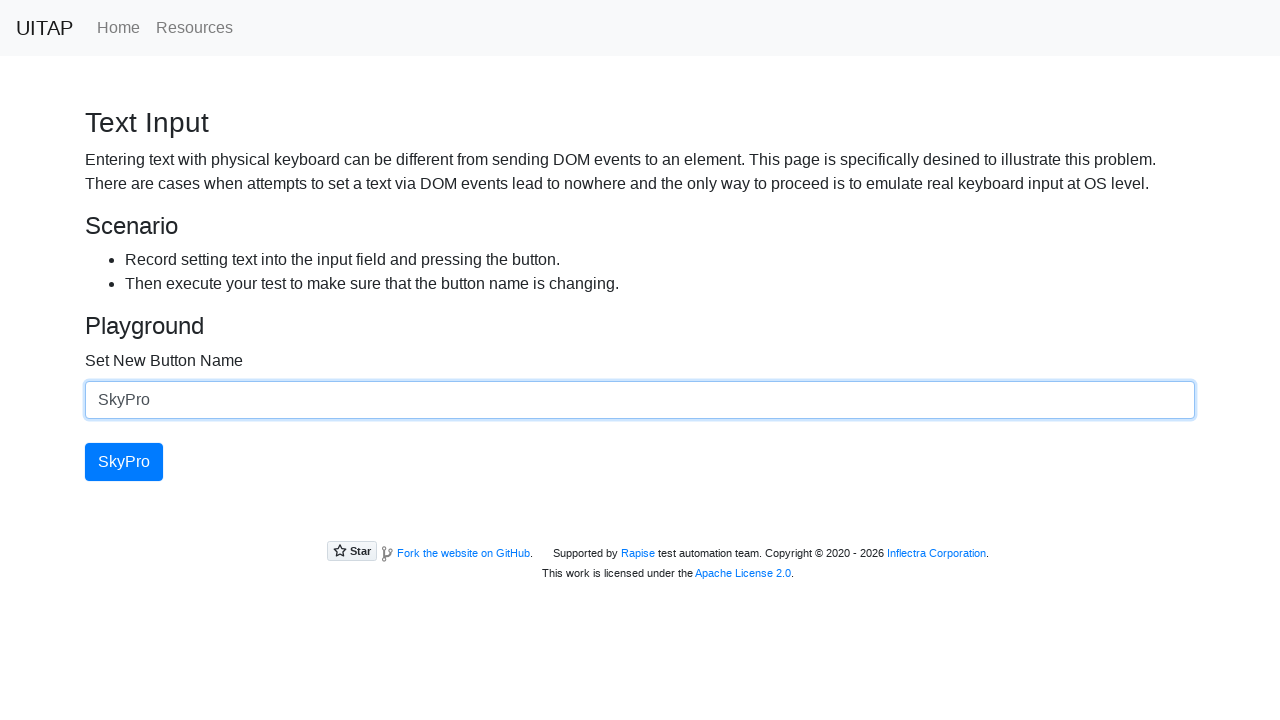

Button text updated to 'SkyPro'
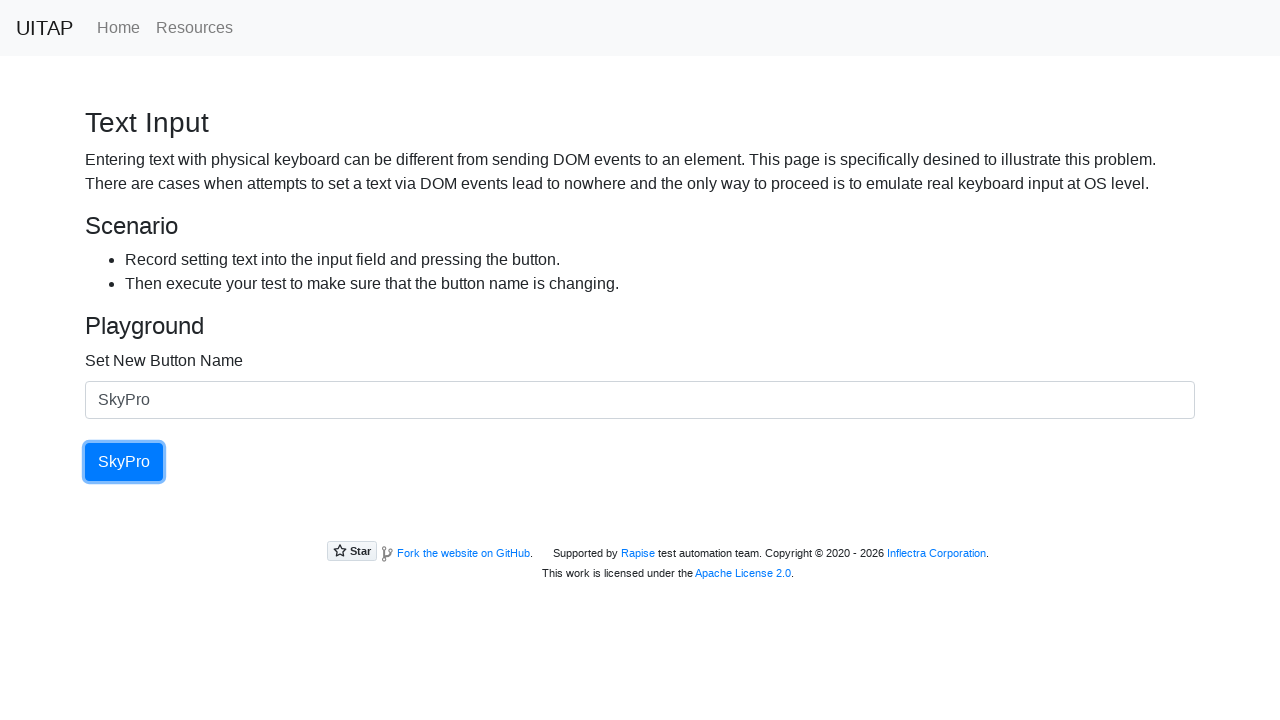

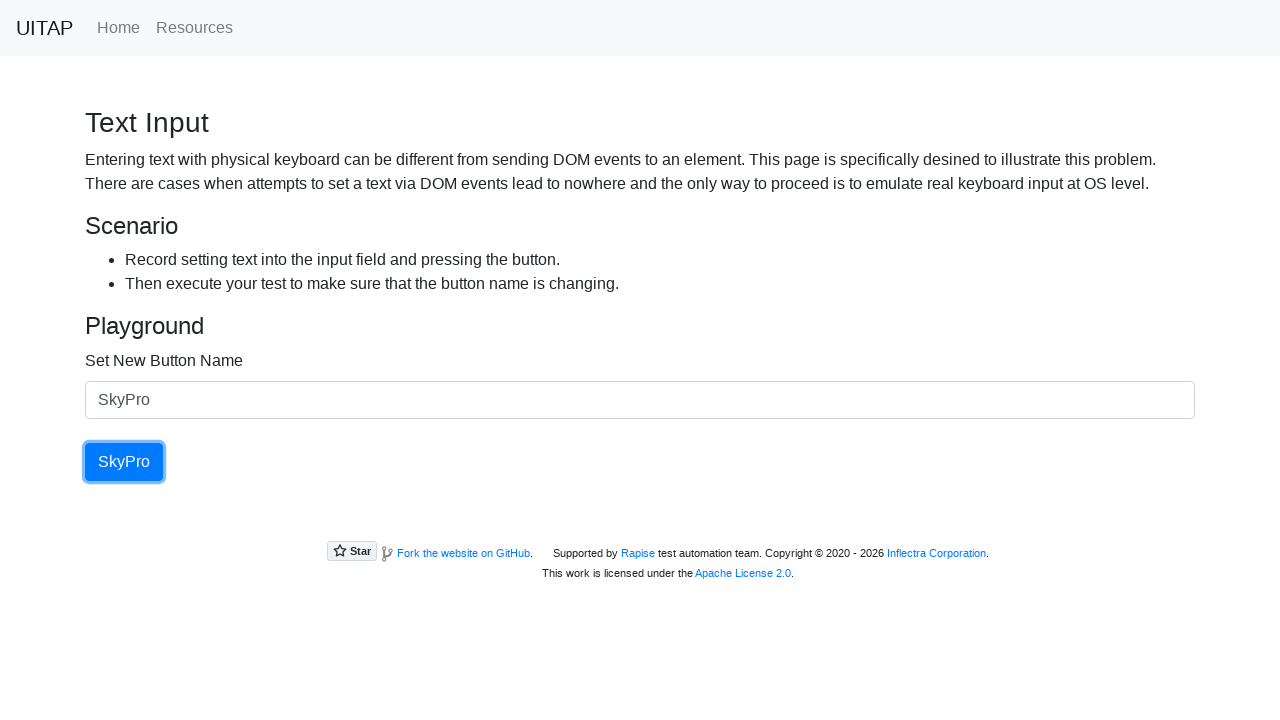